Tests the mutual fund chart period selector buttons by clicking through different time period options (1D, 1M, 3M, YTD, 1Y, 3Y, 5Y, ALL) on the Bibit investment platform

Starting URL: https://bibit.id/reksadana/RD66/avrist-ada-kas-mutiara

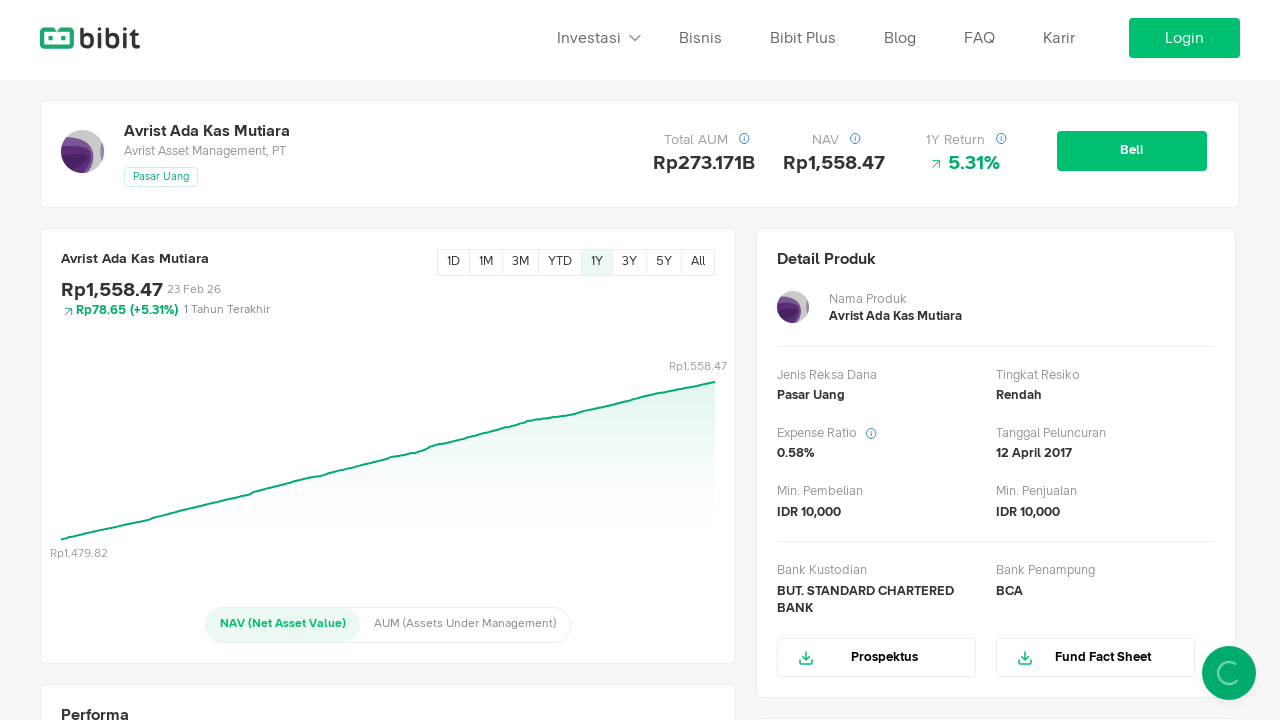

Waited for period button '1D' to become visible
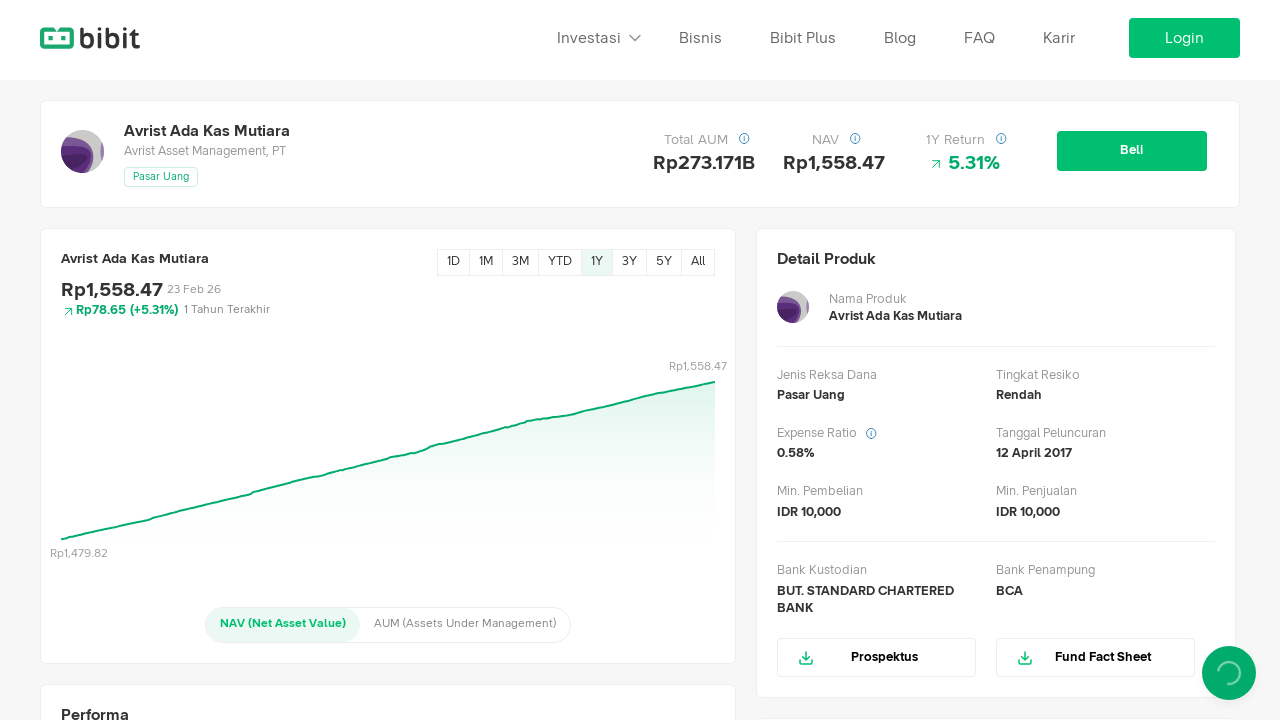

Retrieved button text for period '1D': 1D
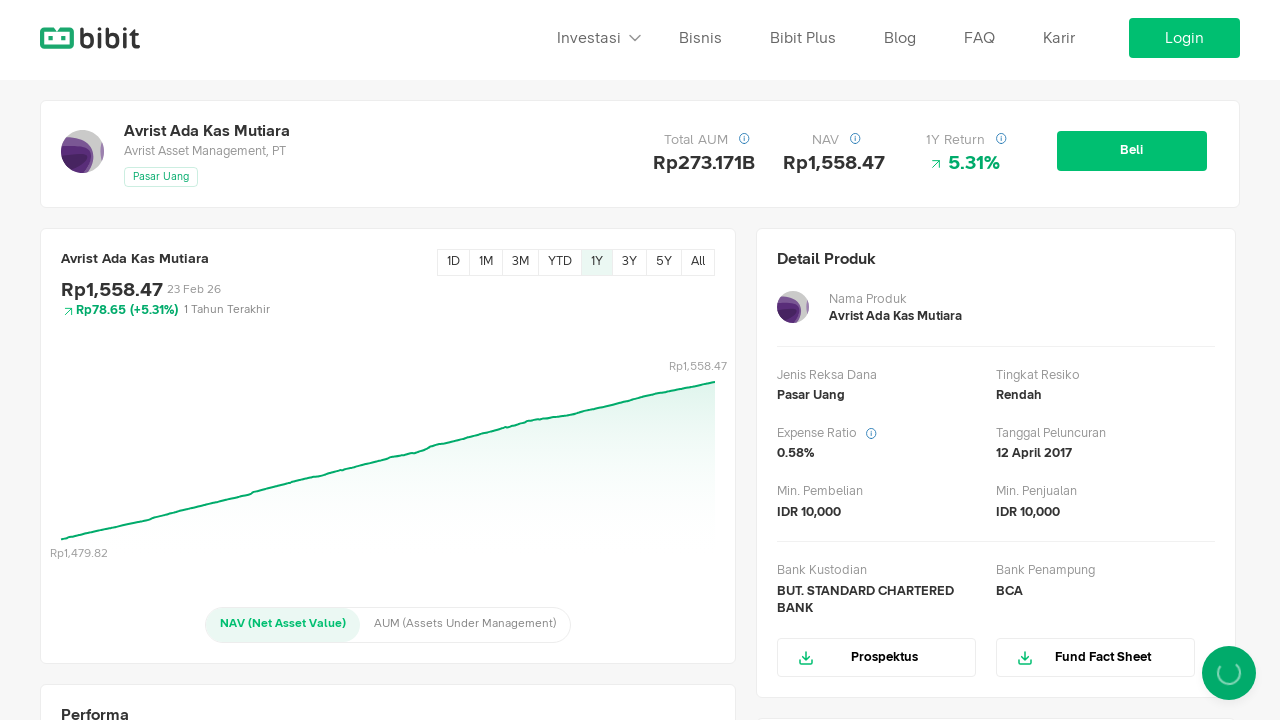

Clicked period button '1D' at (454, 263) on button[data-period="1D"]
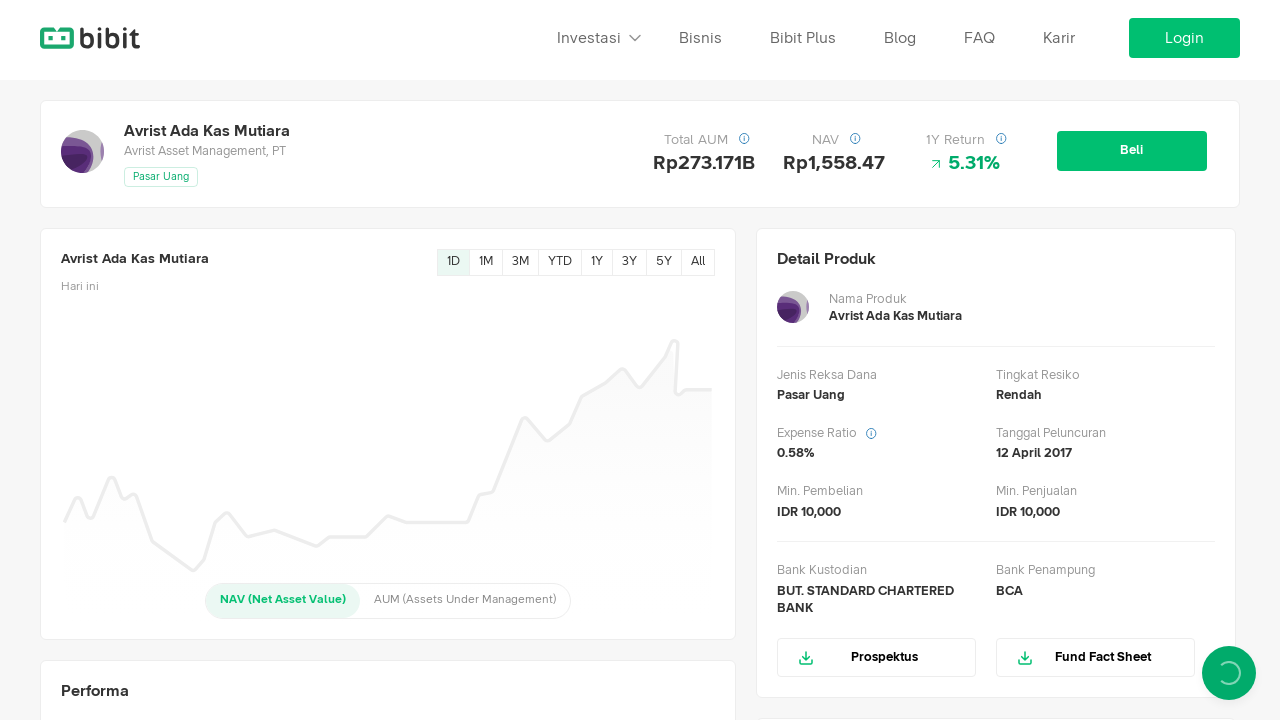

Waited 2000ms for chart to update after selecting '1D' period
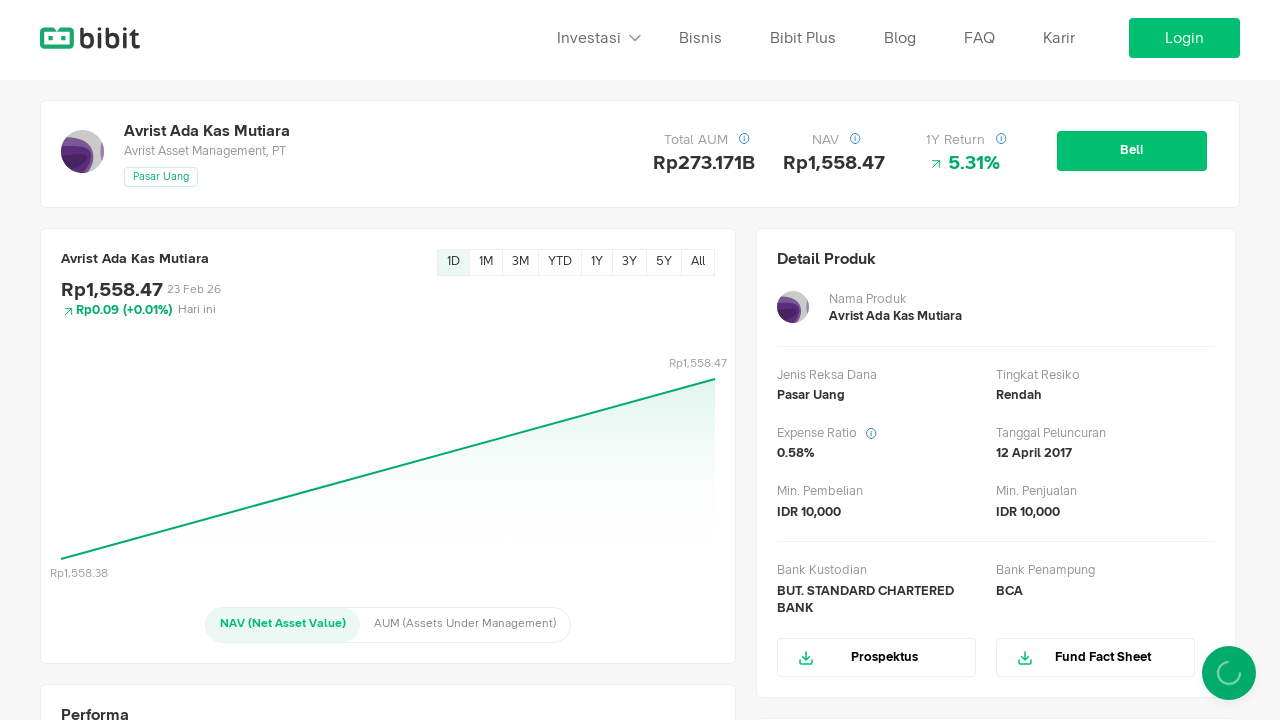

Waited for period button '1M' to become visible
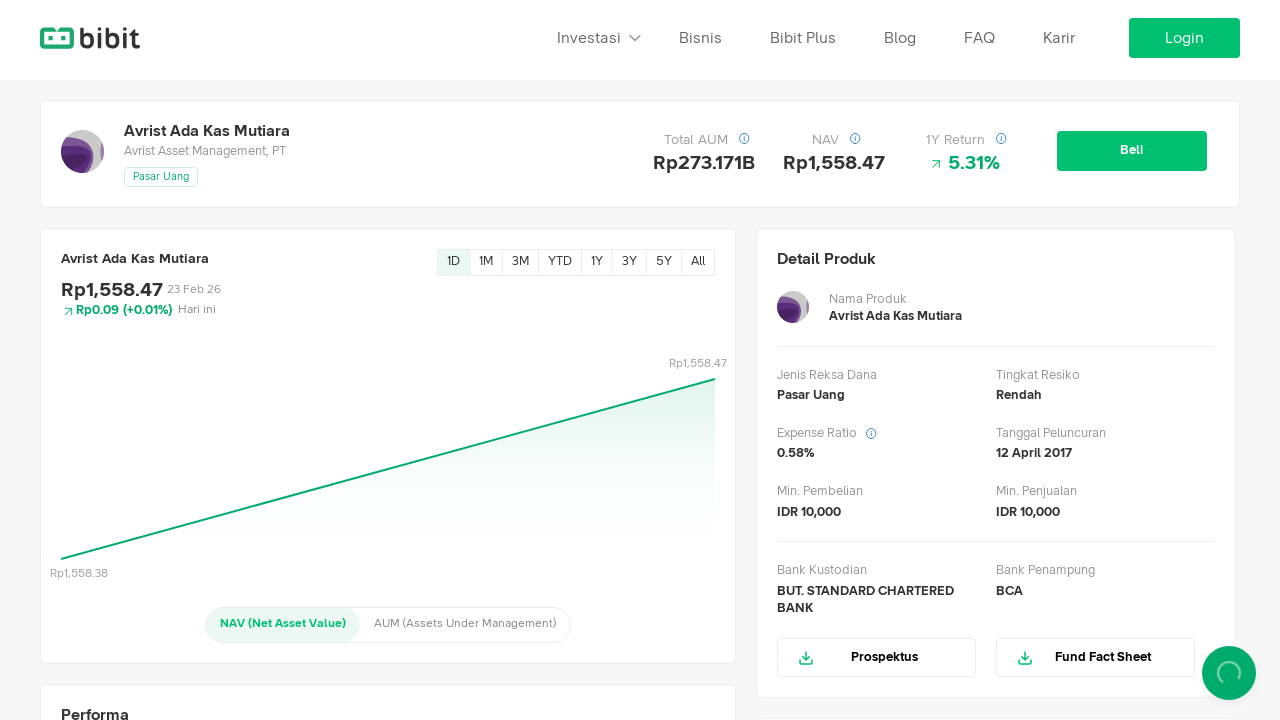

Retrieved button text for period '1M': 1M
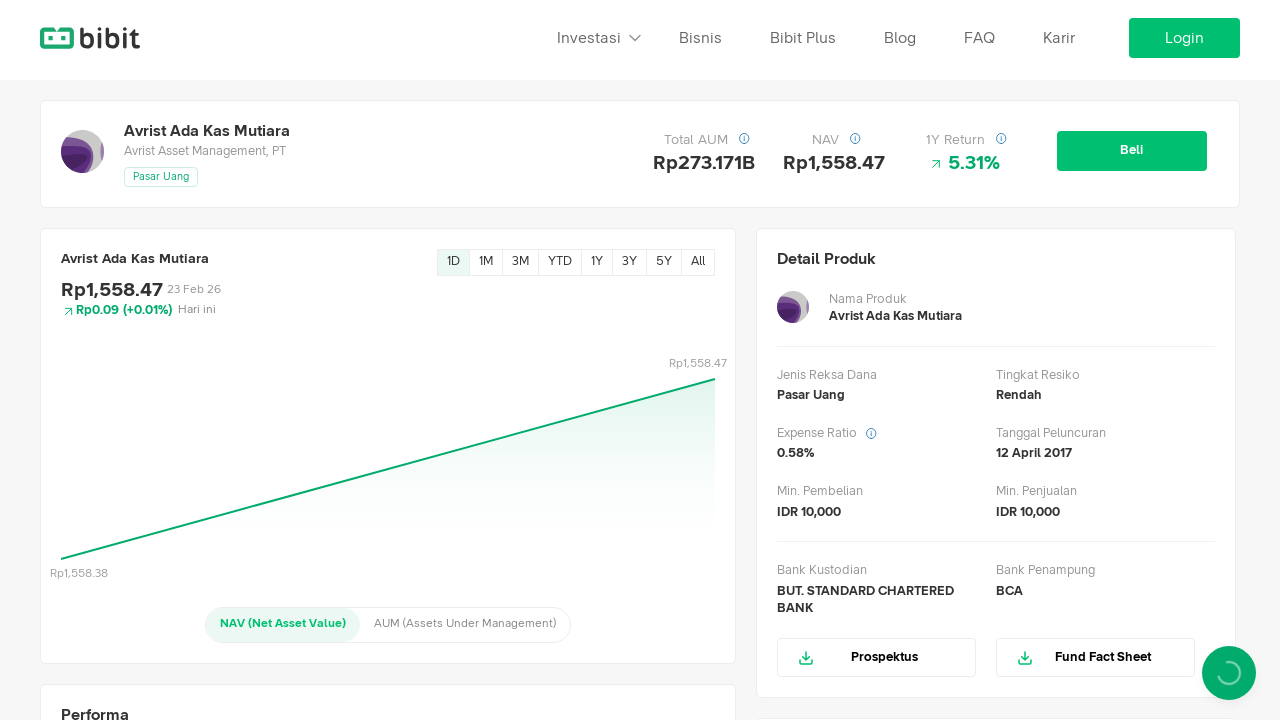

Clicked period button '1M' at (486, 263) on button[data-period="1M"]
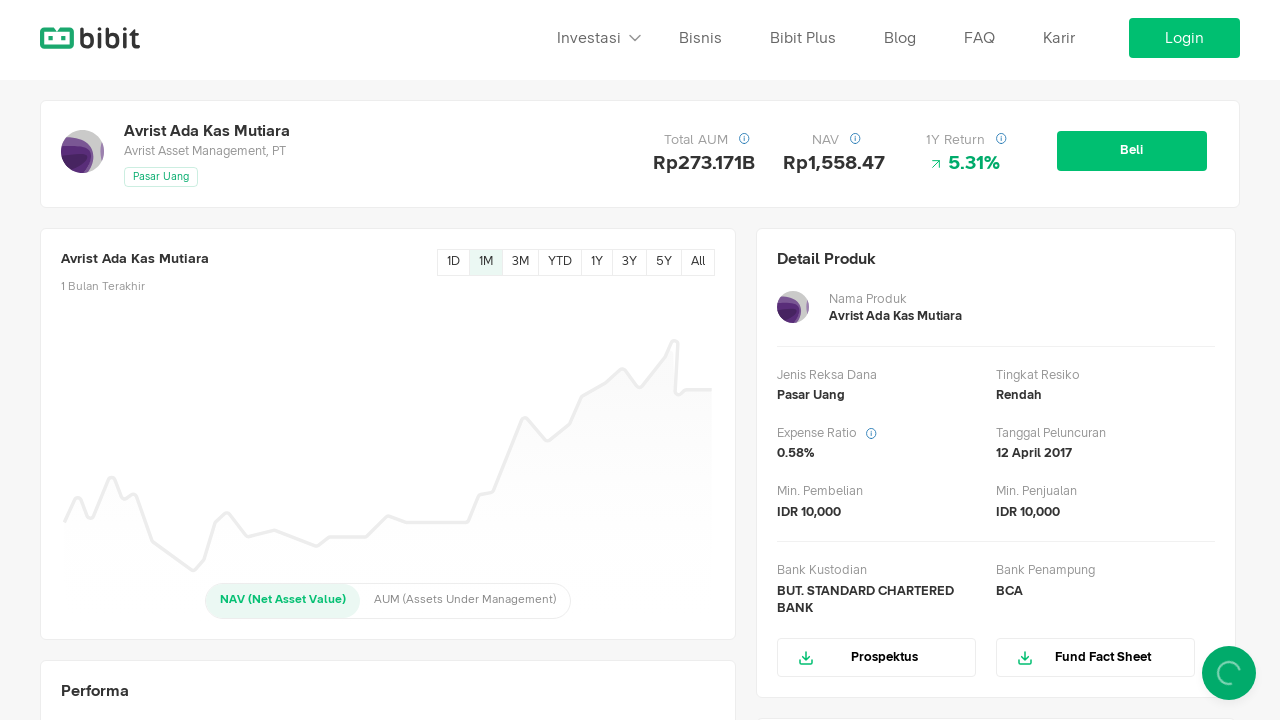

Waited 2000ms for chart to update after selecting '1M' period
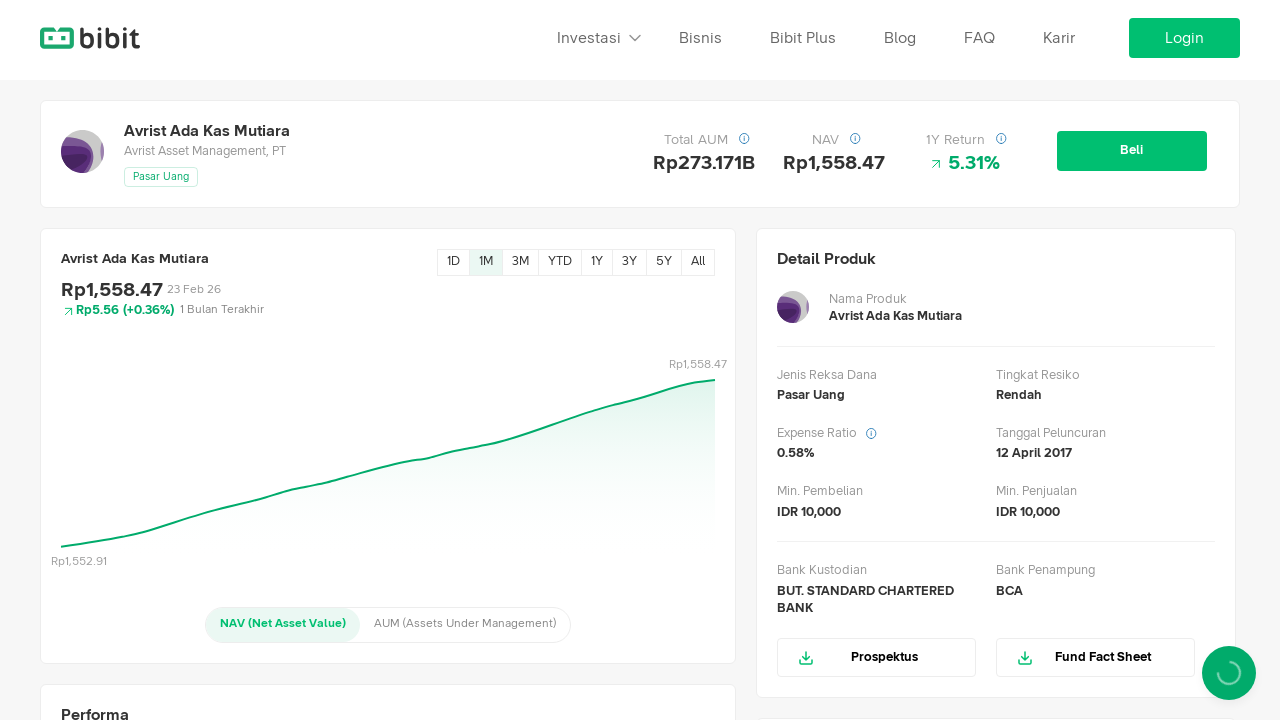

Waited for period button '3M' to become visible
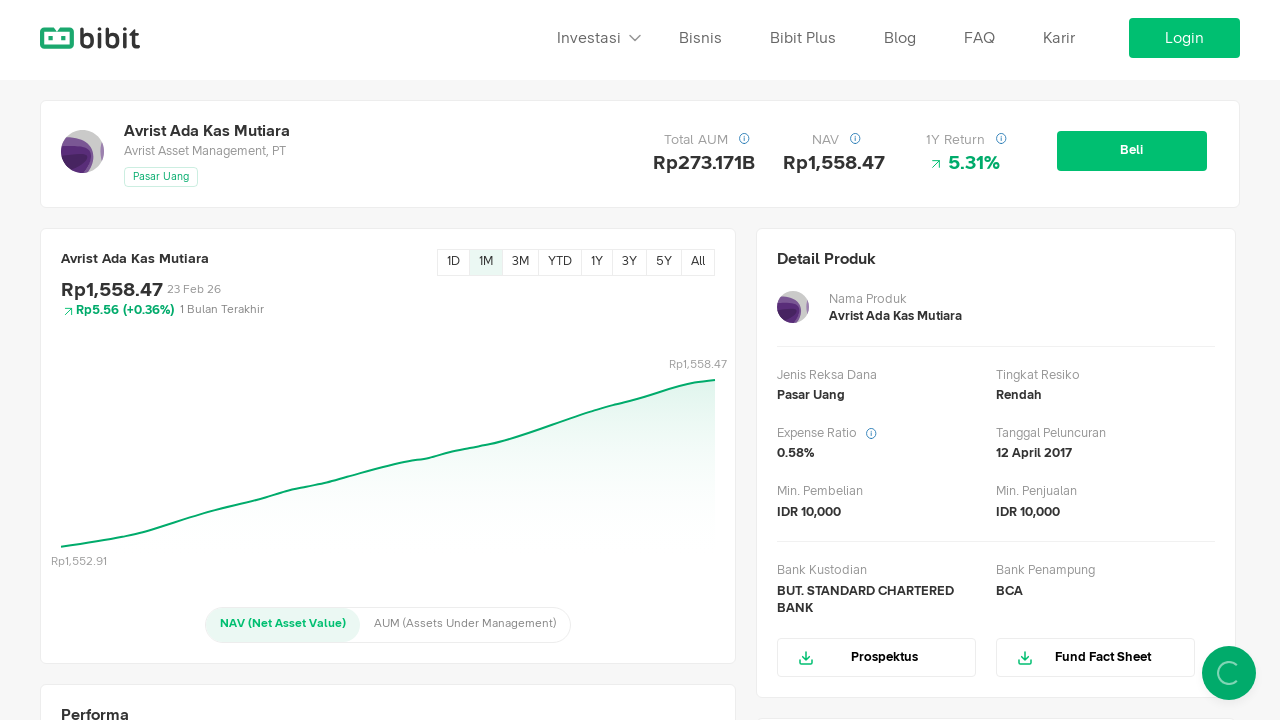

Retrieved button text for period '3M': 3M
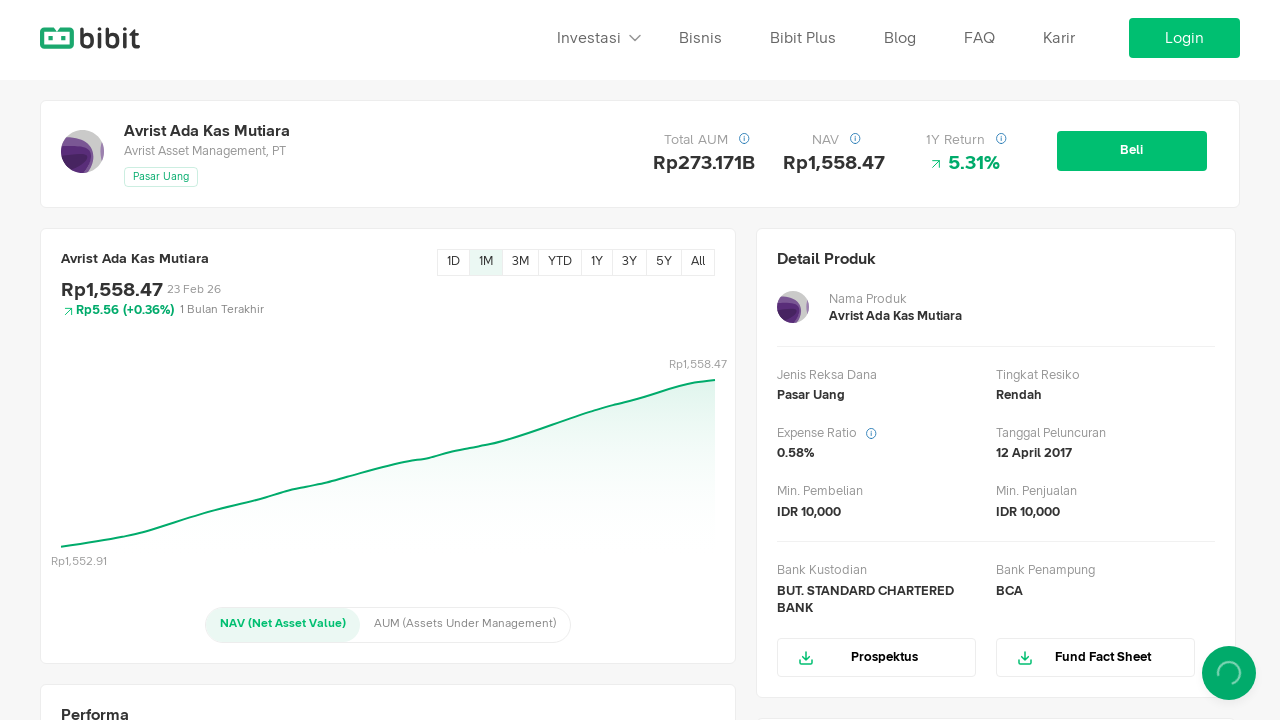

Clicked period button '3M' at (520, 263) on button[data-period="3M"]
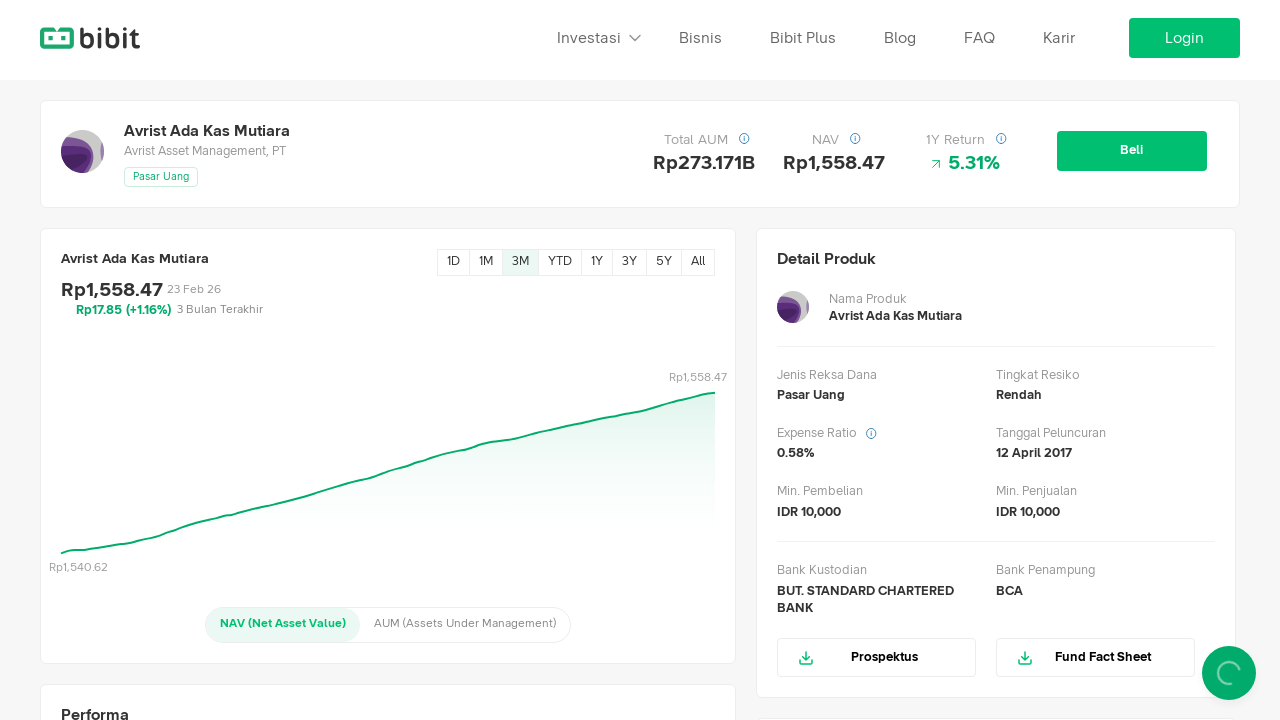

Waited 2000ms for chart to update after selecting '3M' period
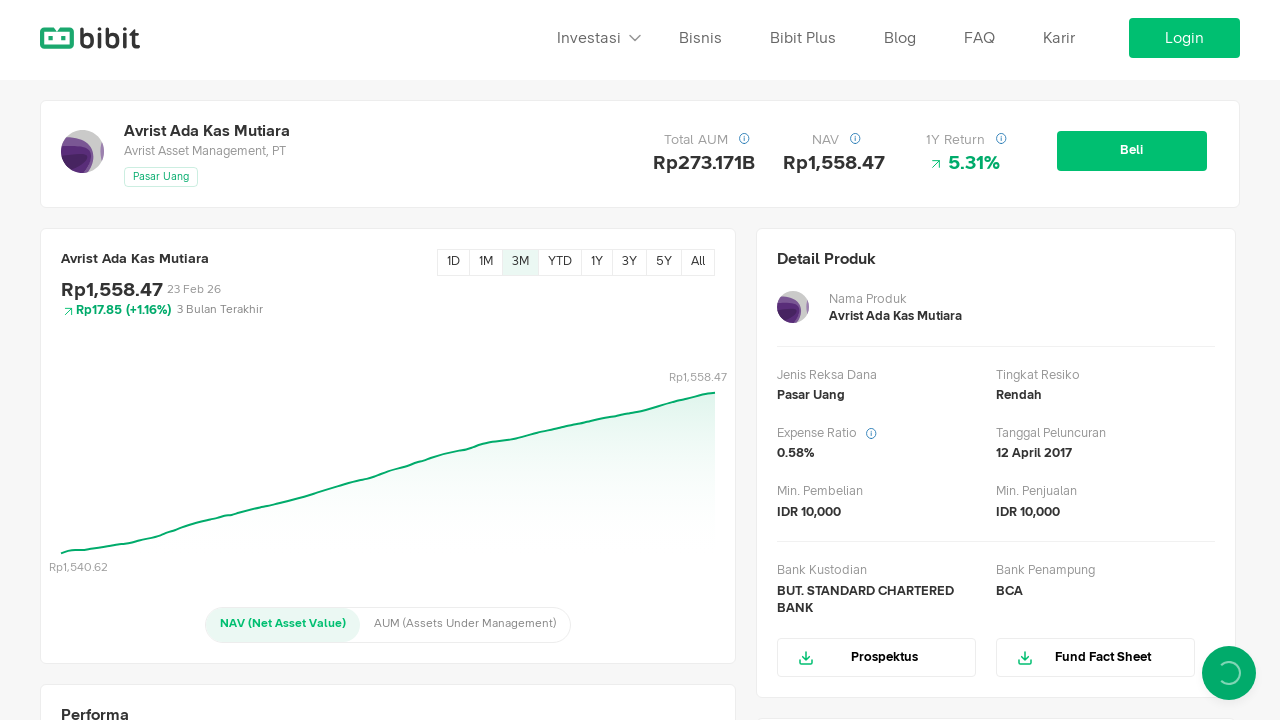

Waited for period button 'YTD' to become visible
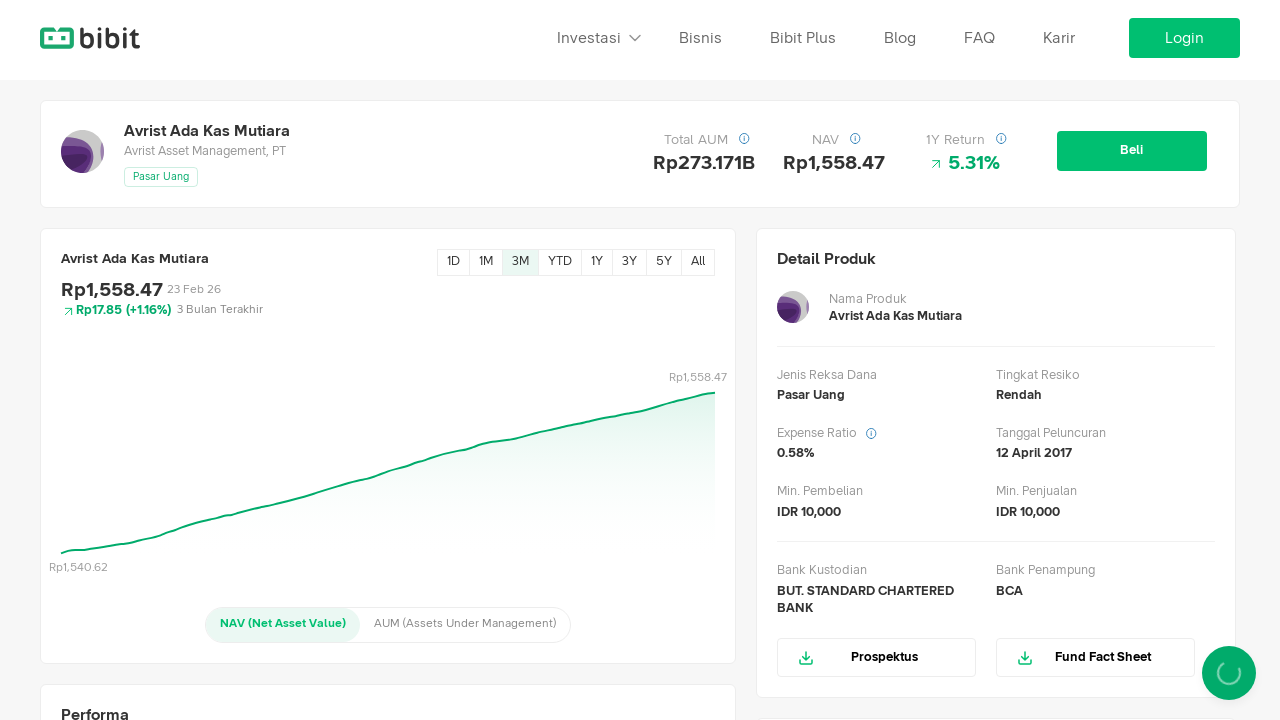

Retrieved button text for period 'YTD': YTD
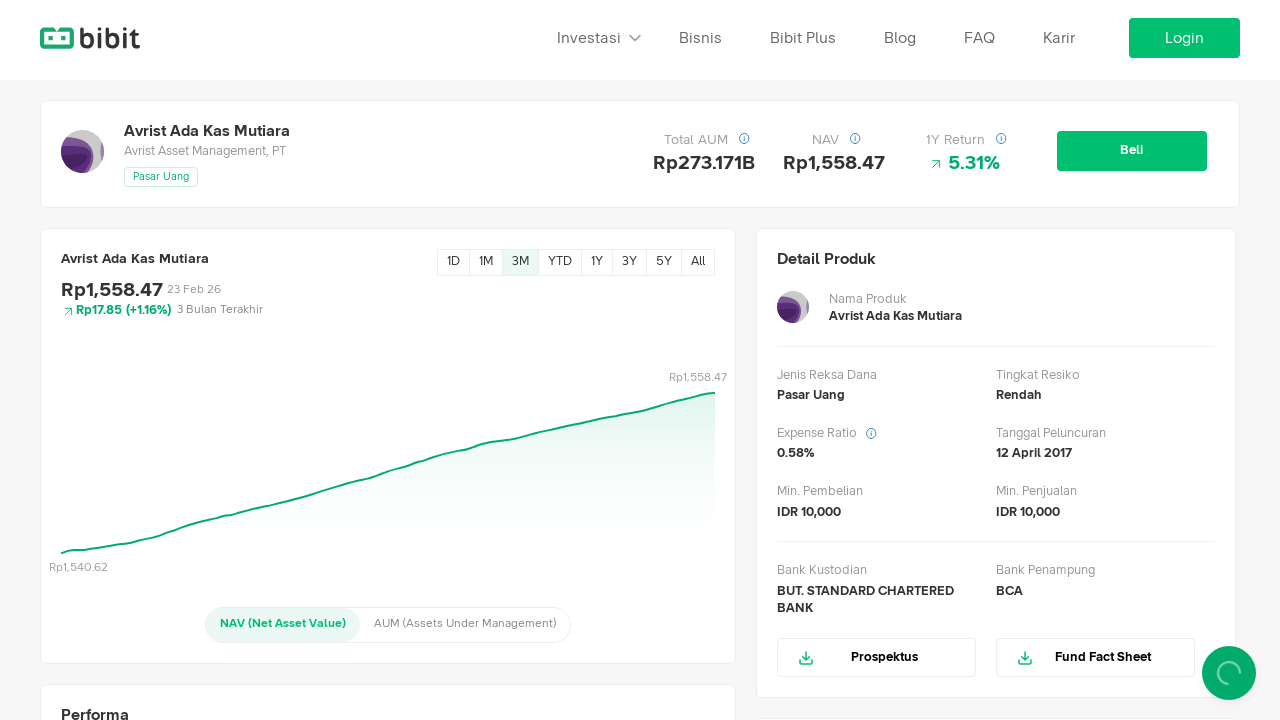

Clicked period button 'YTD' at (560, 263) on button[data-period="YTD"]
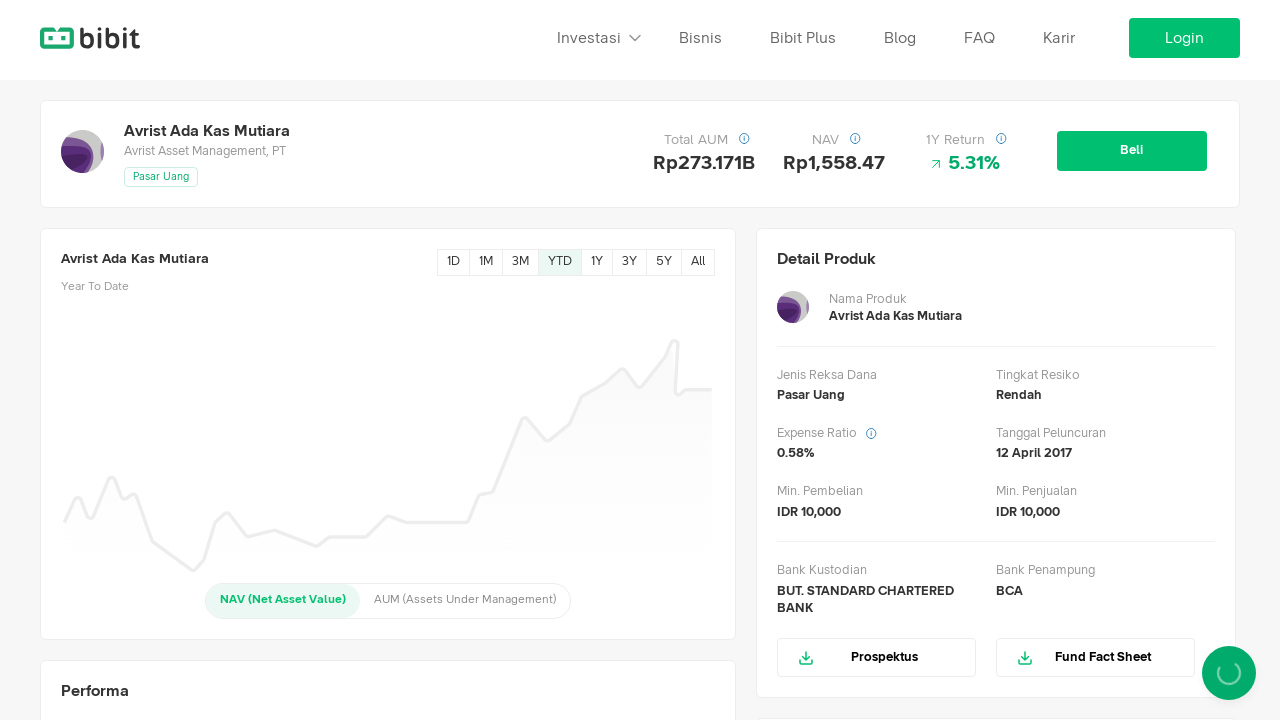

Waited 2000ms for chart to update after selecting 'YTD' period
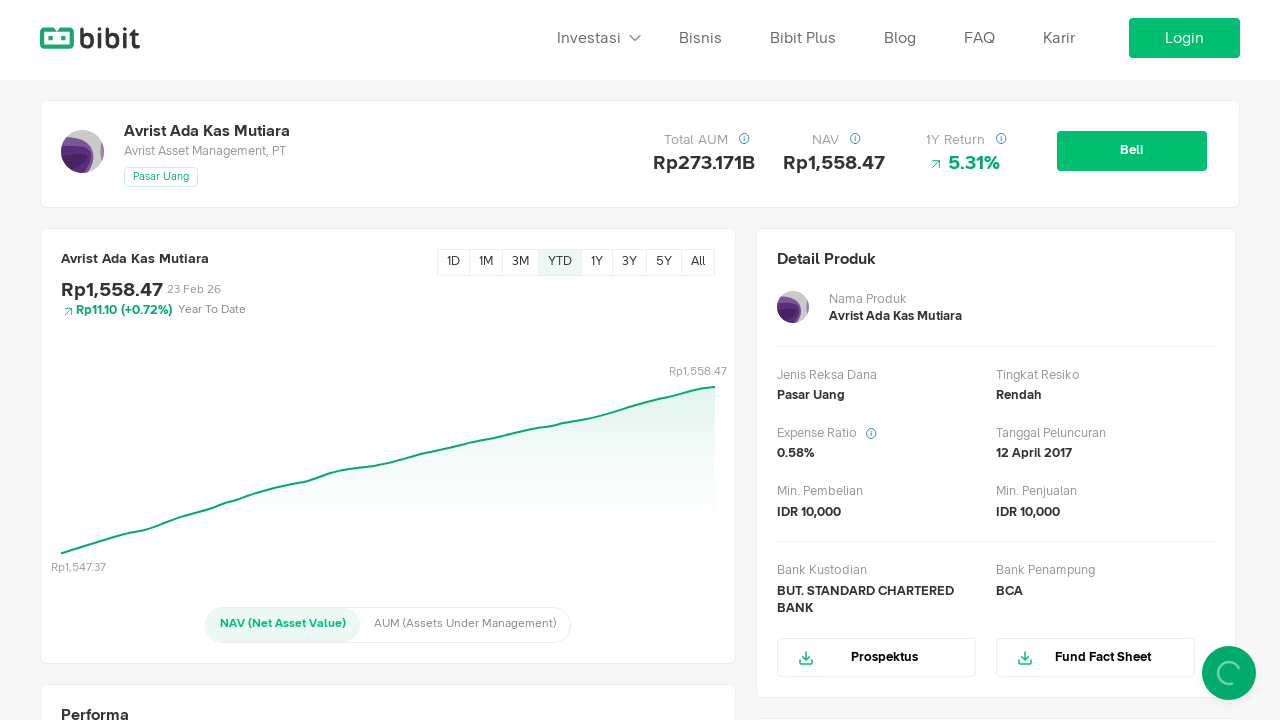

Waited for period button '1Y' to become visible
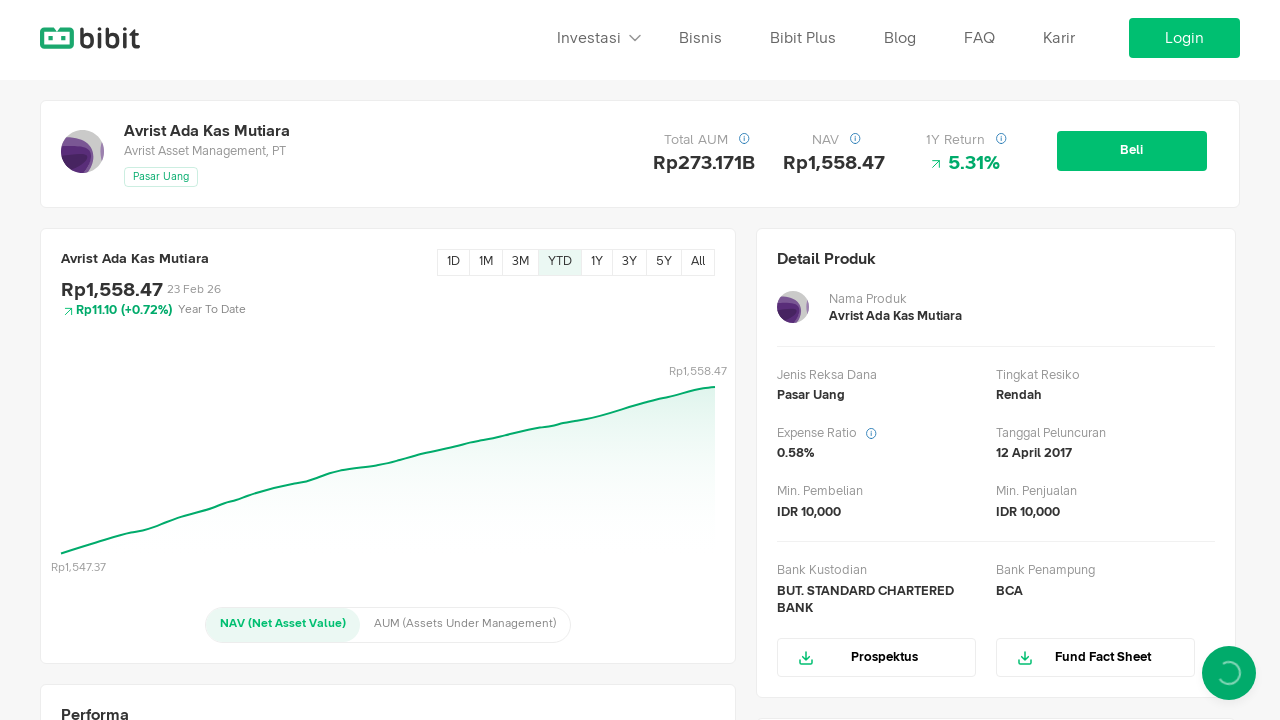

Retrieved button text for period '1Y': 1Y
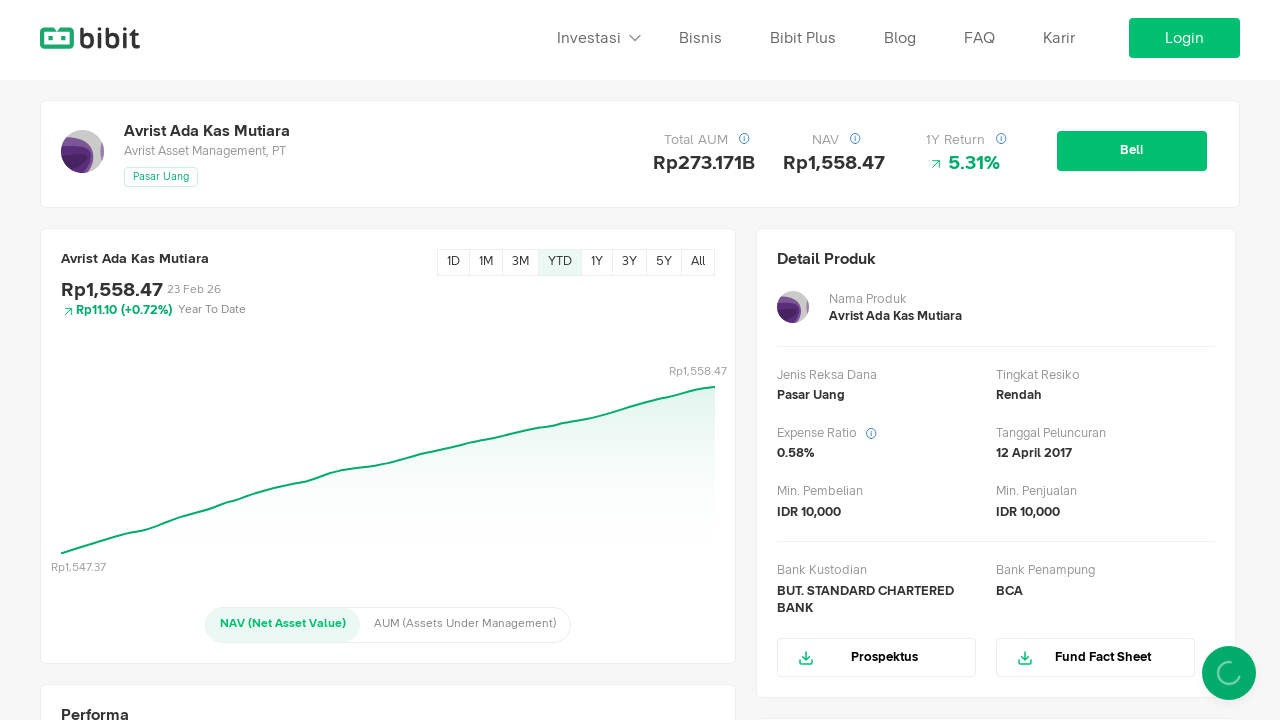

Clicked period button '1Y' at (597, 263) on button[data-period="1Y"]
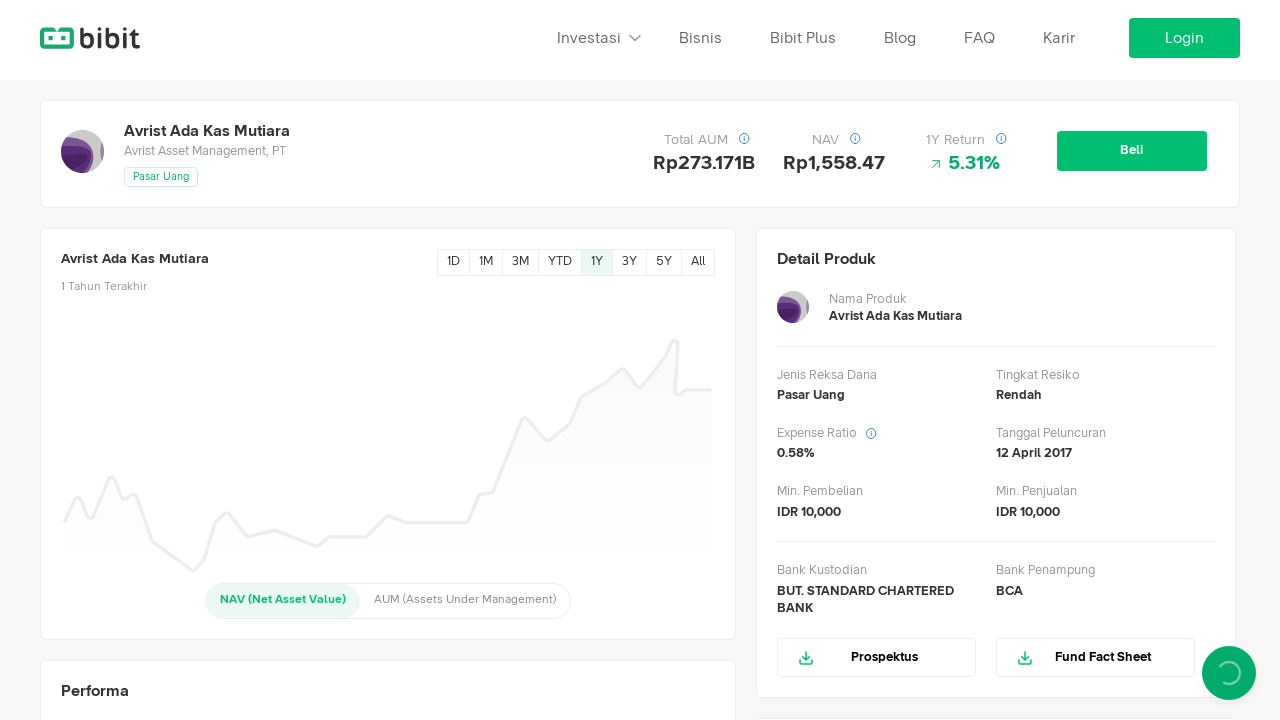

Waited 2000ms for chart to update after selecting '1Y' period
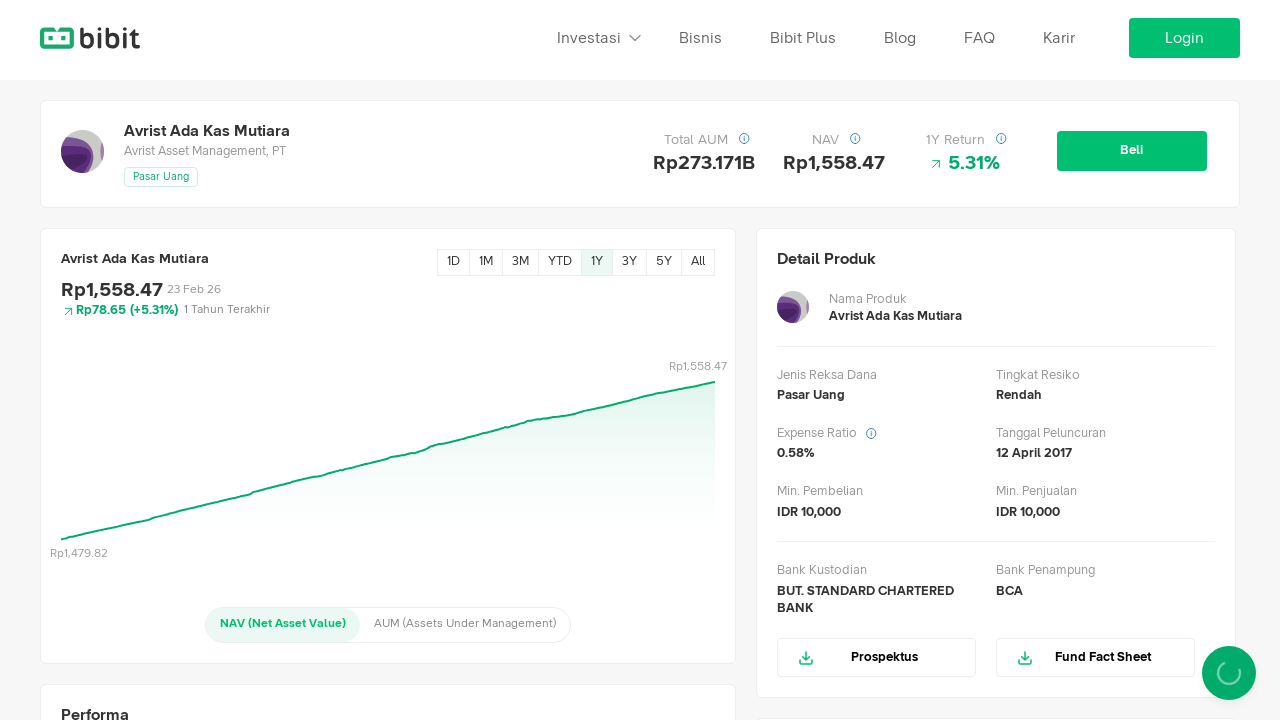

Waited for period button '3Y' to become visible
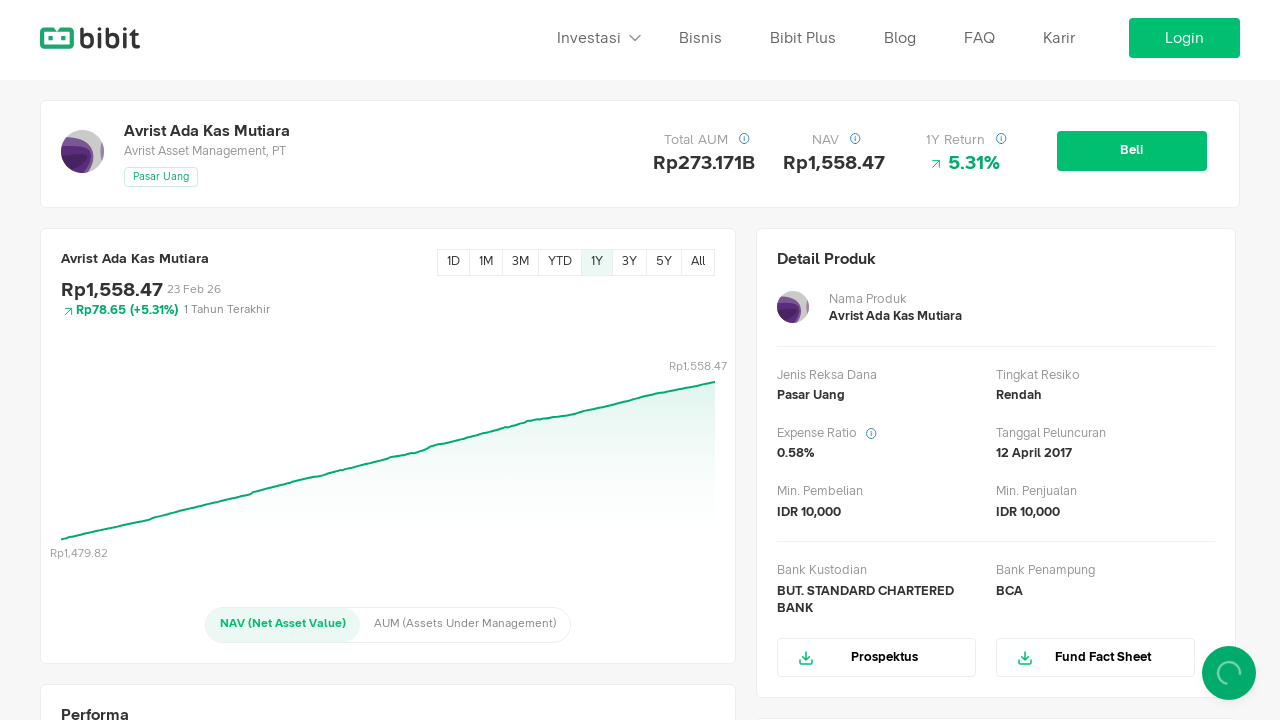

Retrieved button text for period '3Y': 3Y
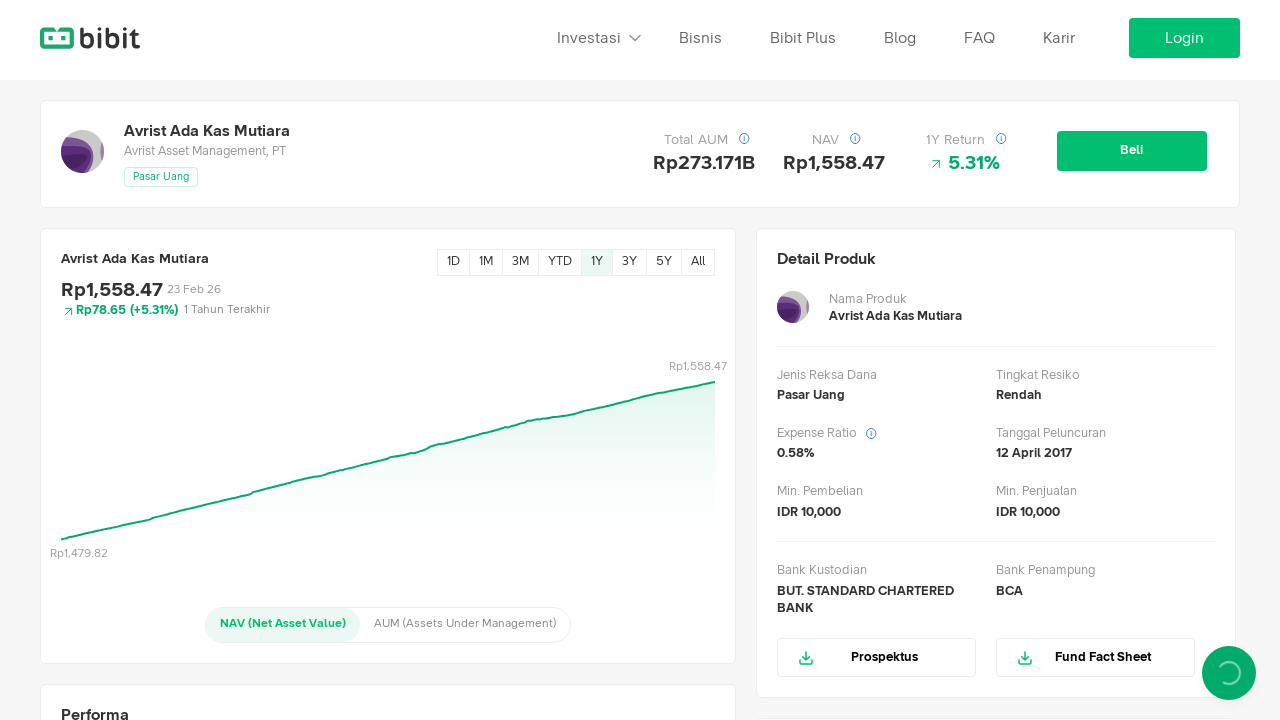

Clicked period button '3Y' at (630, 263) on button[data-period="3Y"]
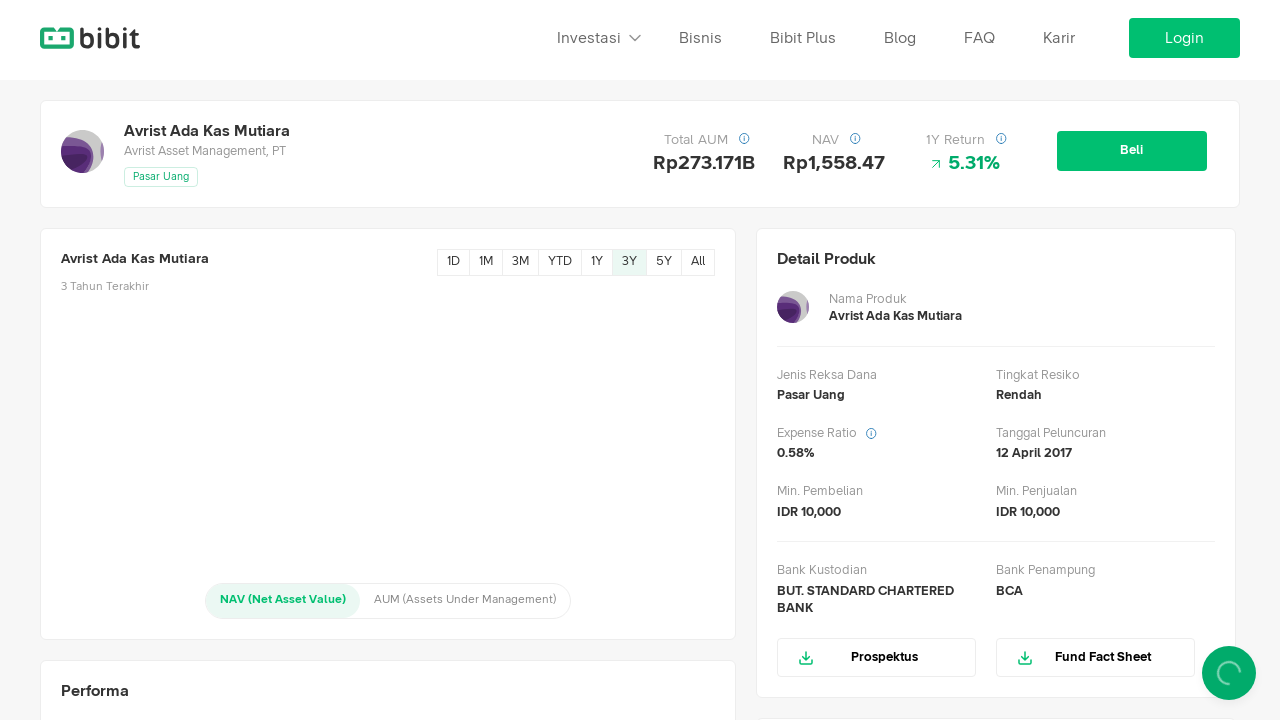

Waited 2000ms for chart to update after selecting '3Y' period
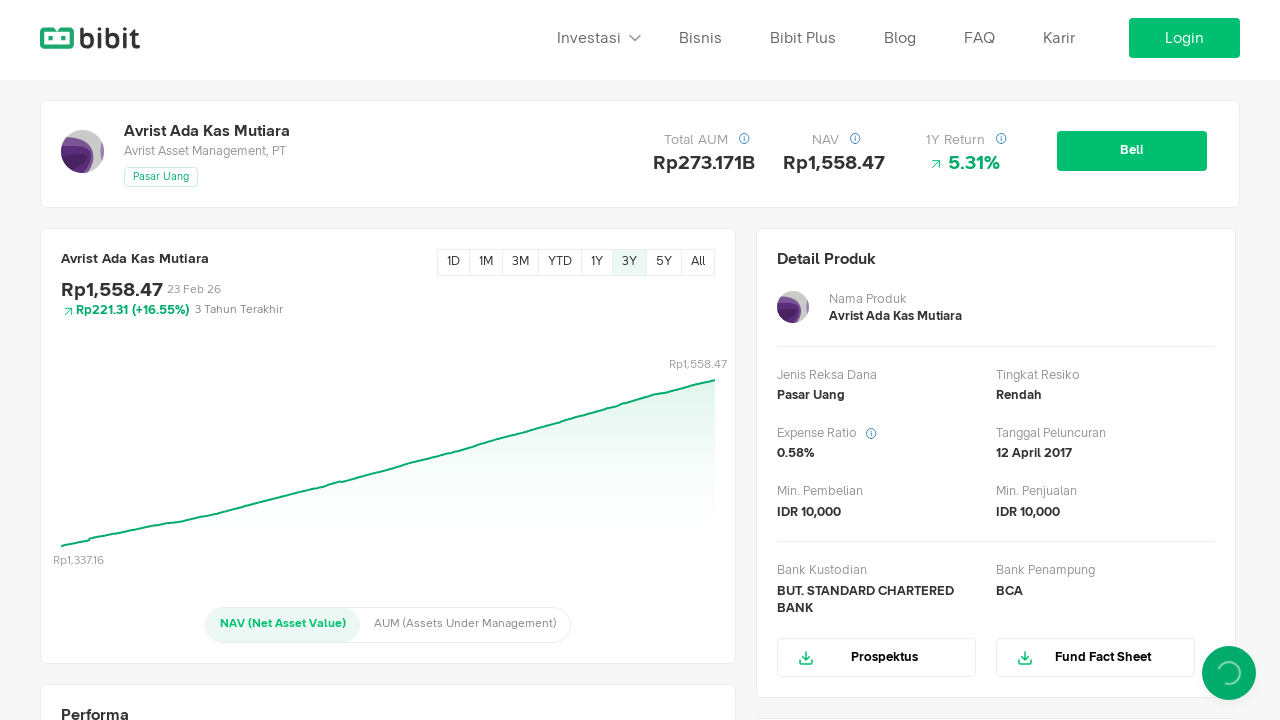

Waited for period button '5Y' to become visible
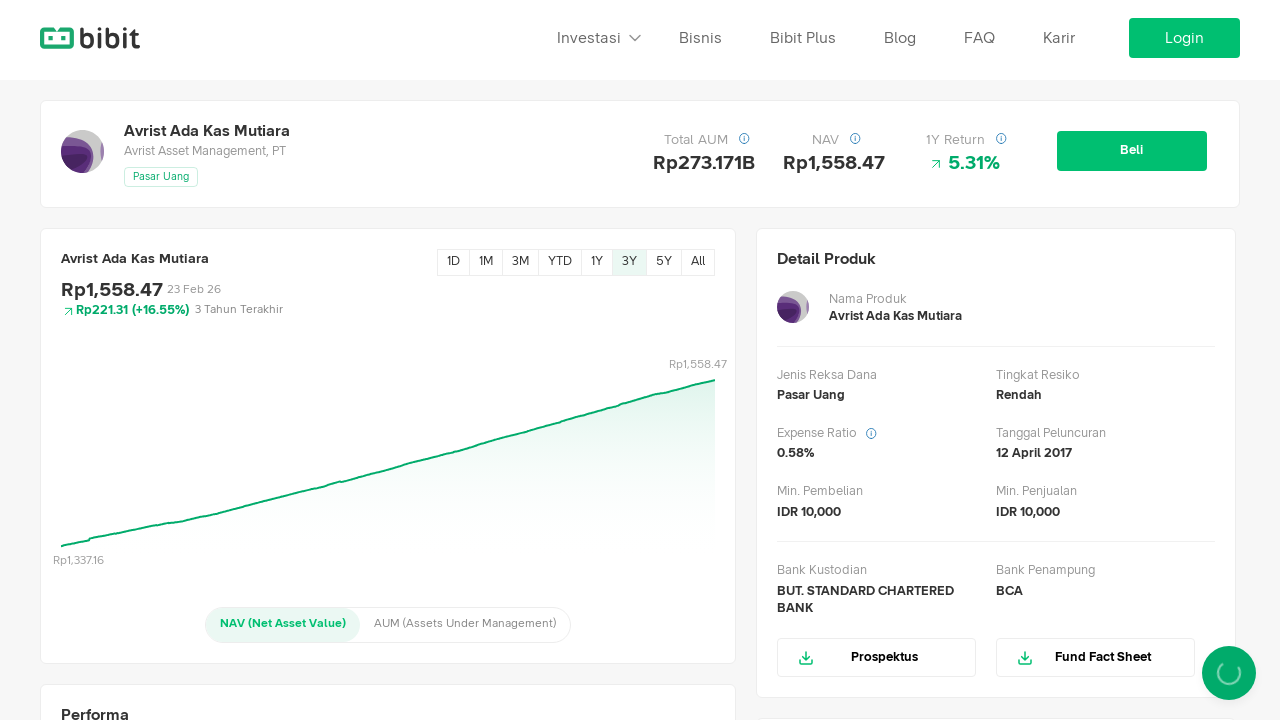

Retrieved button text for period '5Y': 5Y
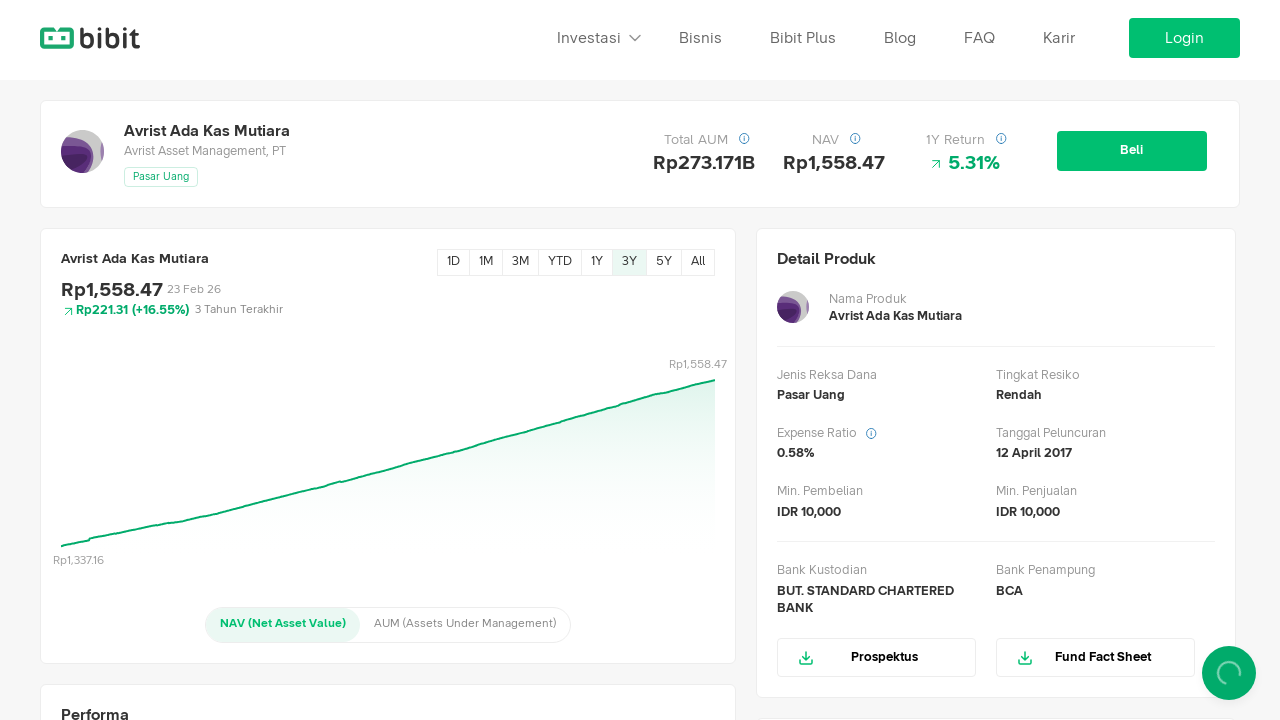

Clicked period button '5Y' at (664, 263) on button[data-period="5Y"]
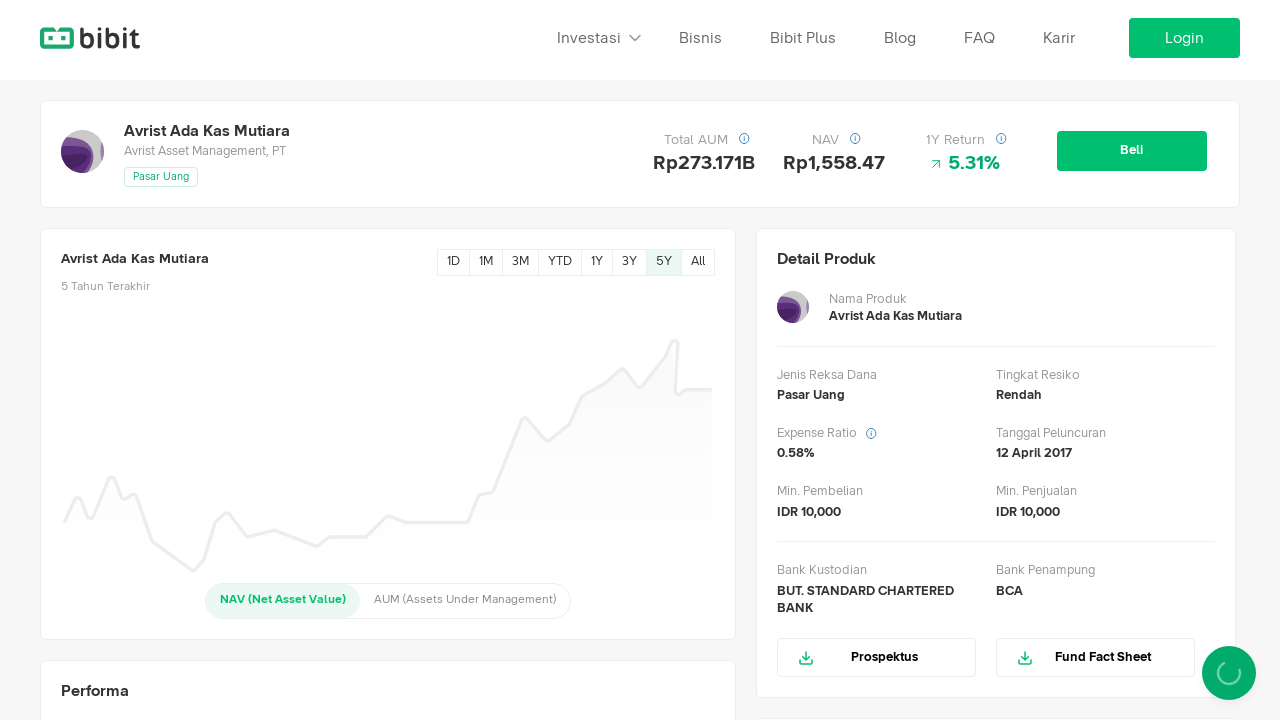

Waited 2000ms for chart to update after selecting '5Y' period
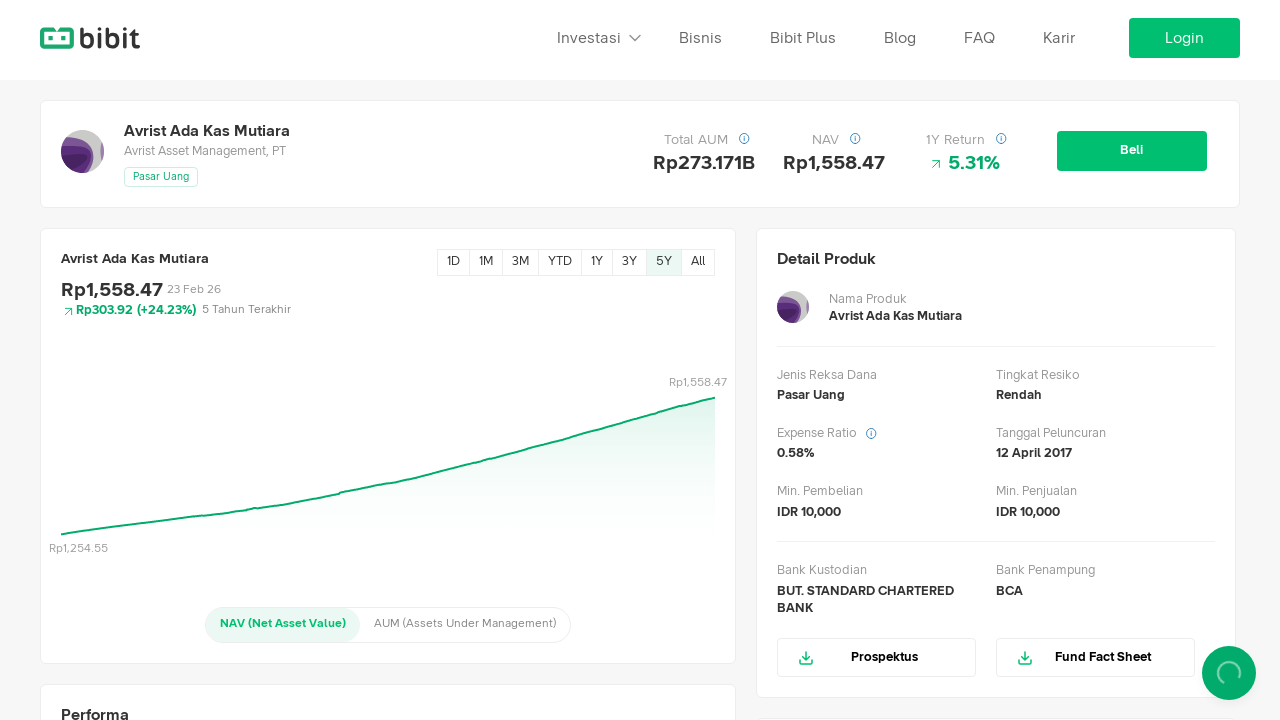

Waited for period button 'ALL' to become visible
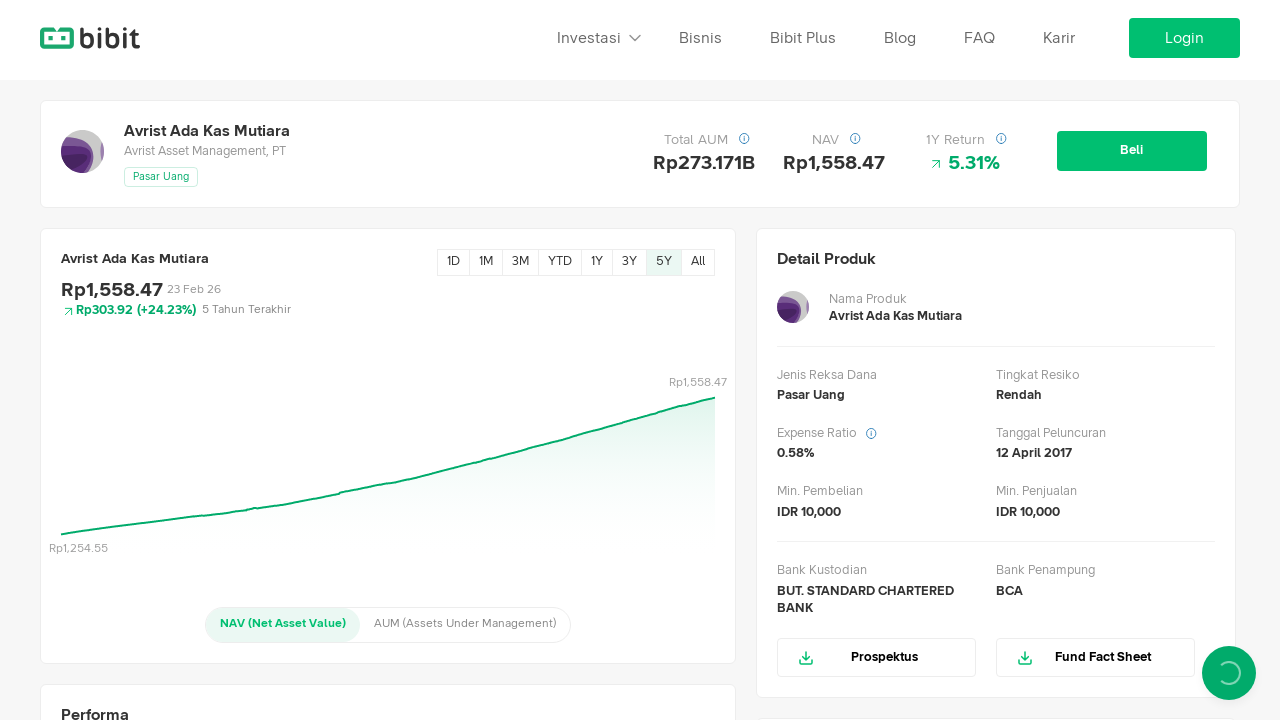

Retrieved button text for period 'ALL': All
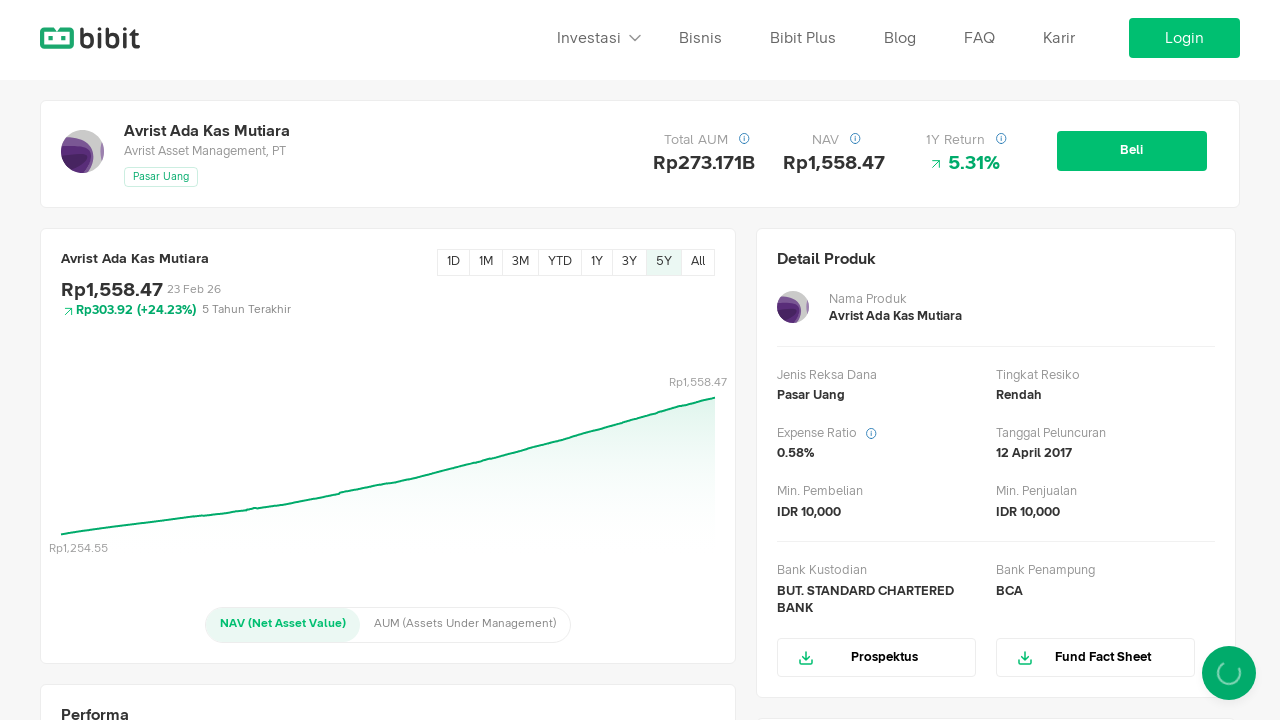

Clicked period button 'ALL' at (698, 263) on button[data-period="ALL"]
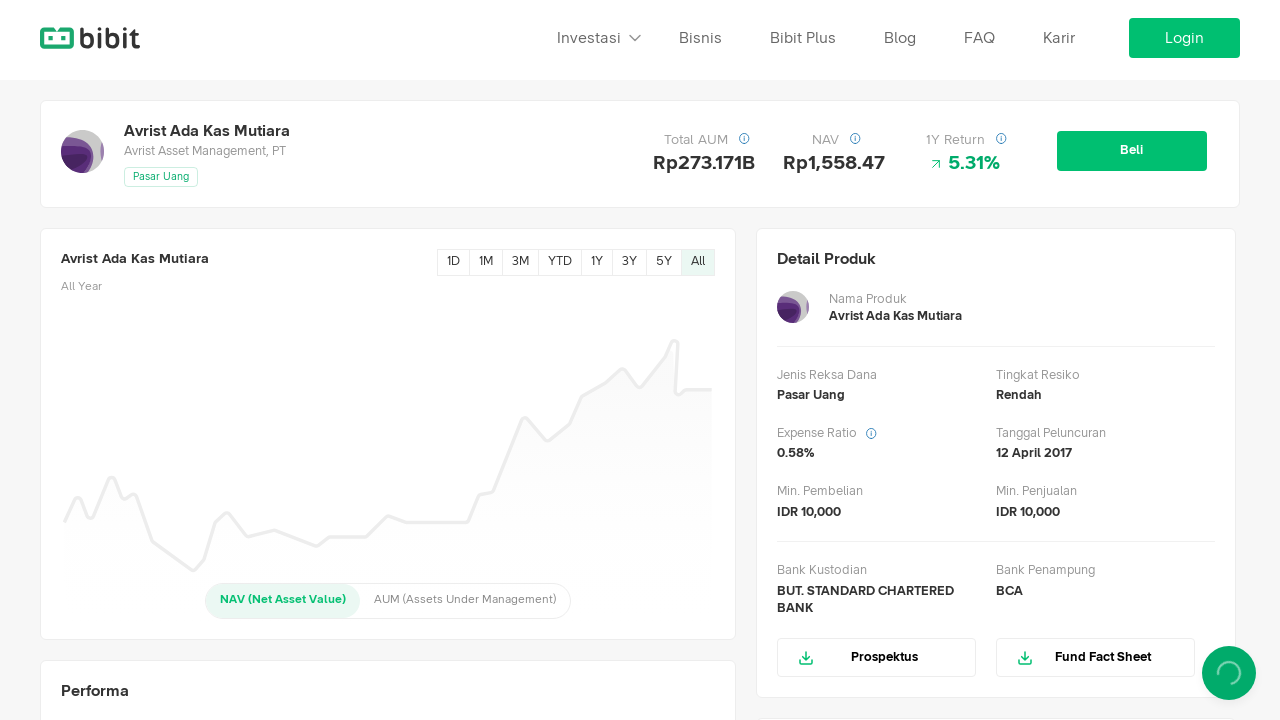

Waited 2000ms for chart to update after selecting 'ALL' period
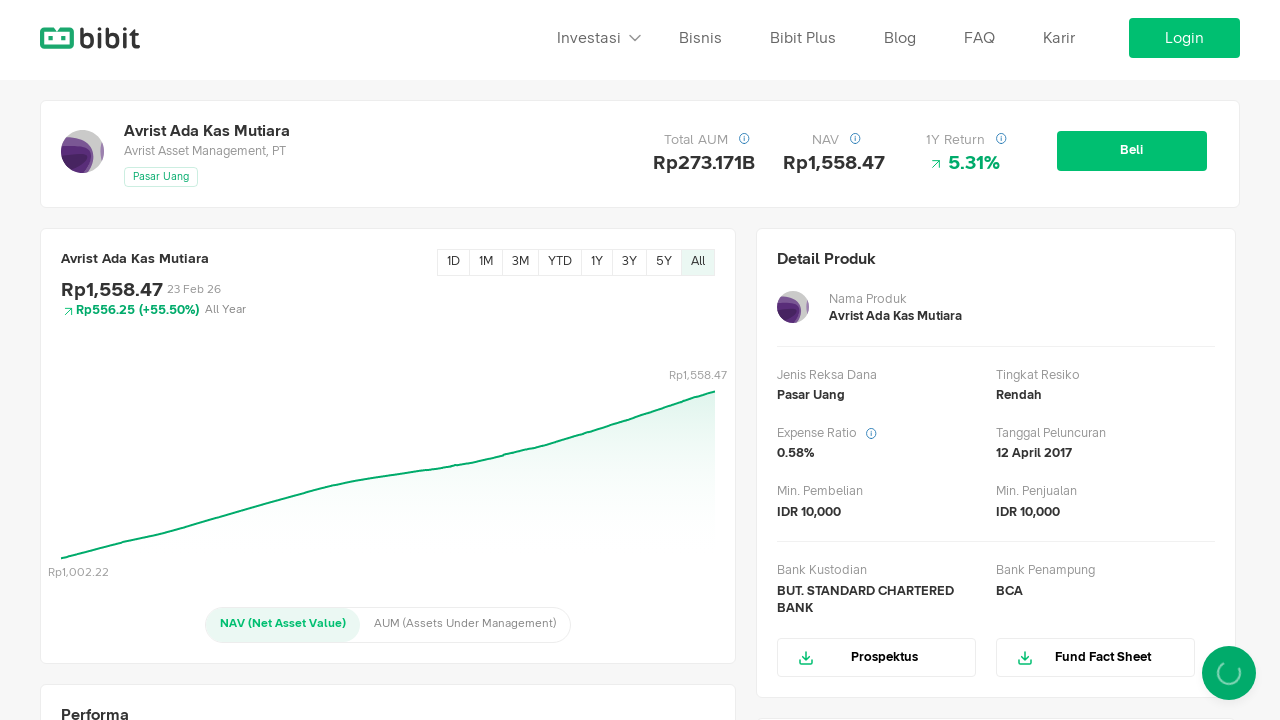

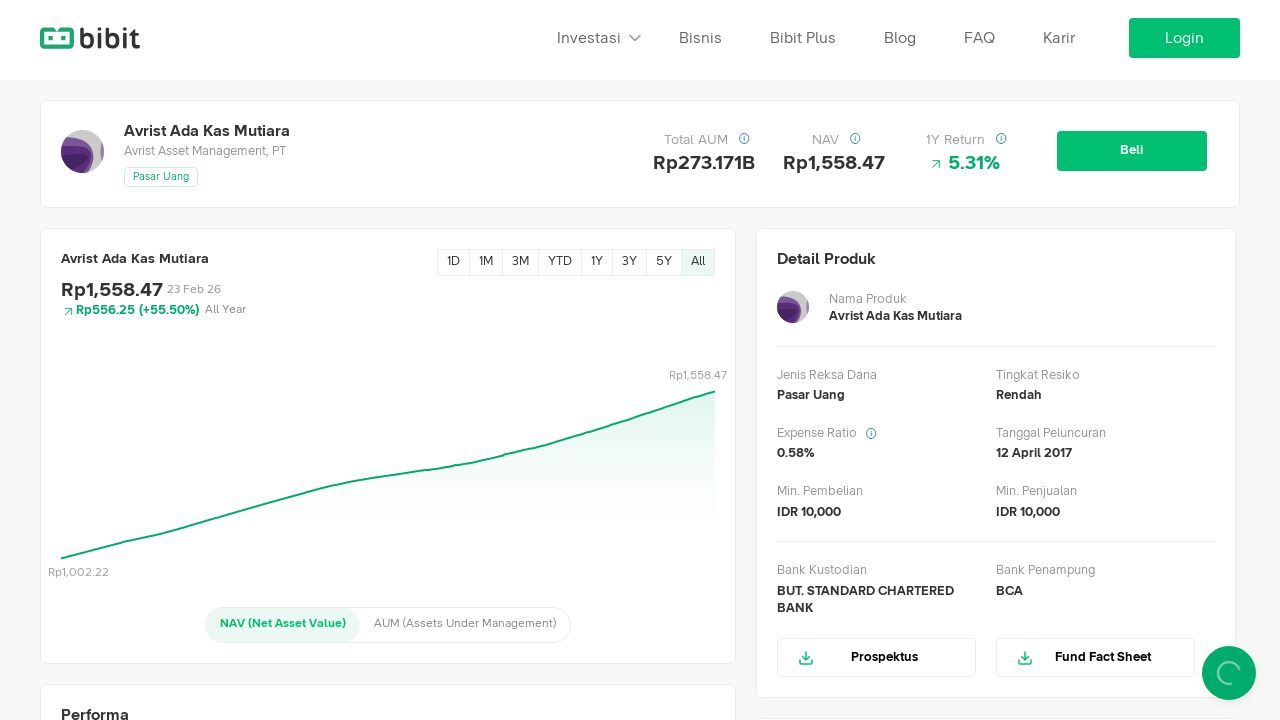